Tests a registration form by filling in first name, last name, and email fields, then submitting the form and verifying the success message

Starting URL: http://suninjuly.github.io/registration1.html

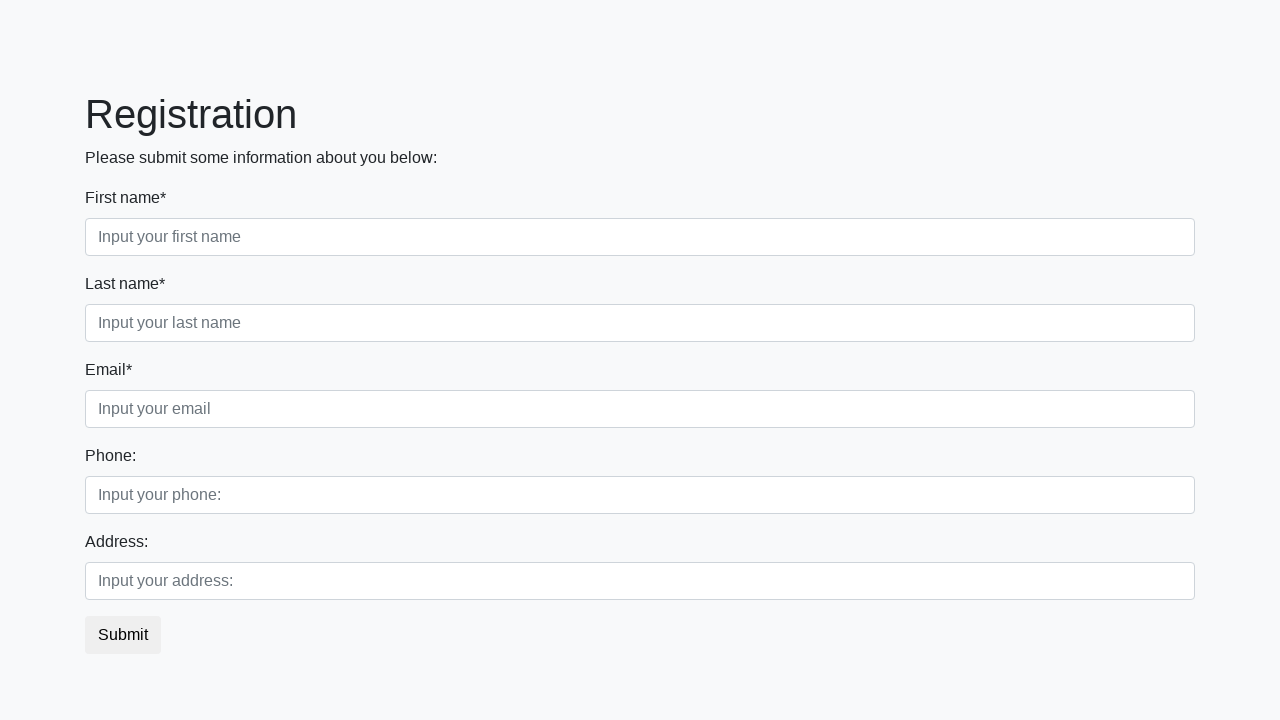

Filled first name field with 'Nikita' on .first_block .form-control.first
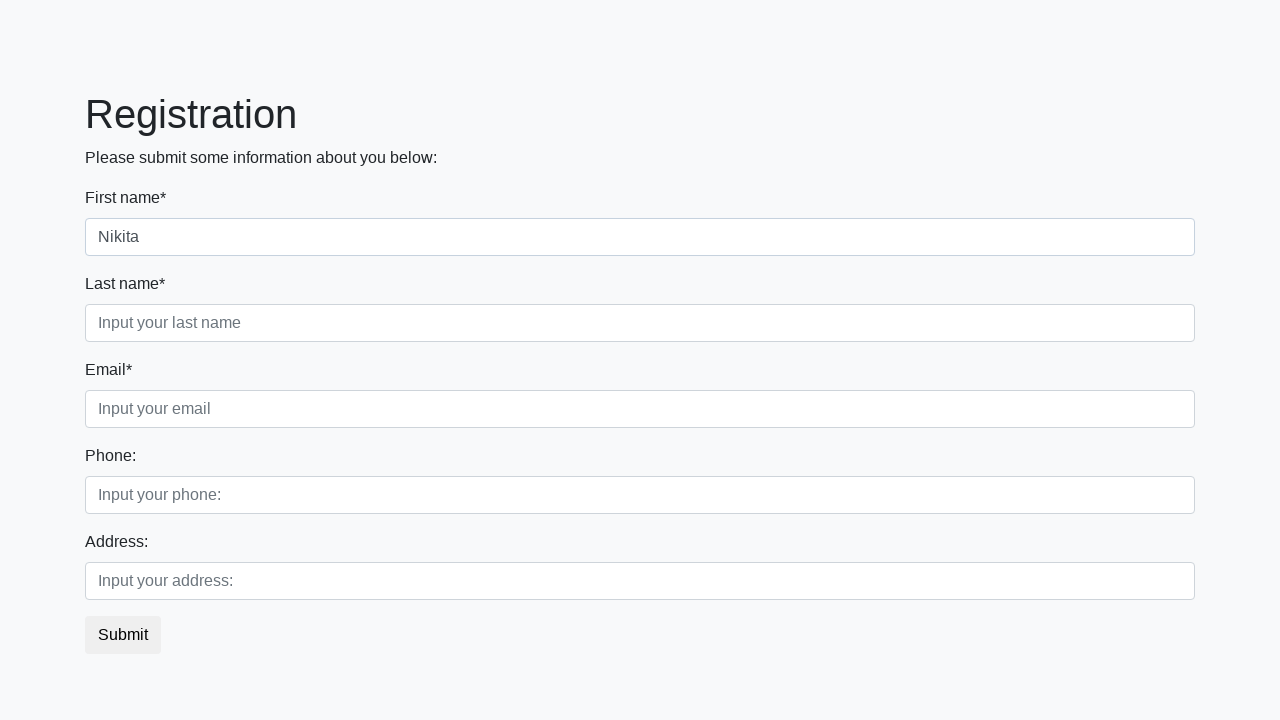

Filled last name field with 'Ryashentsev' on .first_block .form-control.second
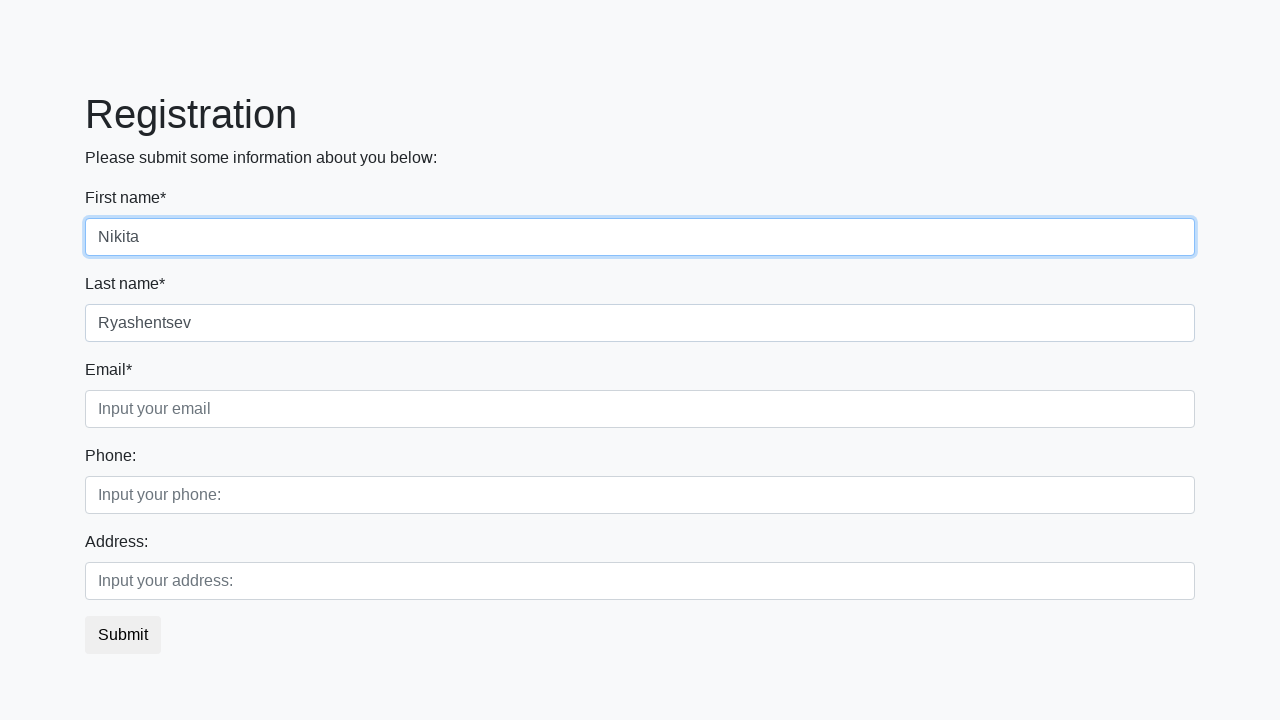

Filled email field with 'test@mail.ru' on .first_block .form-control.third
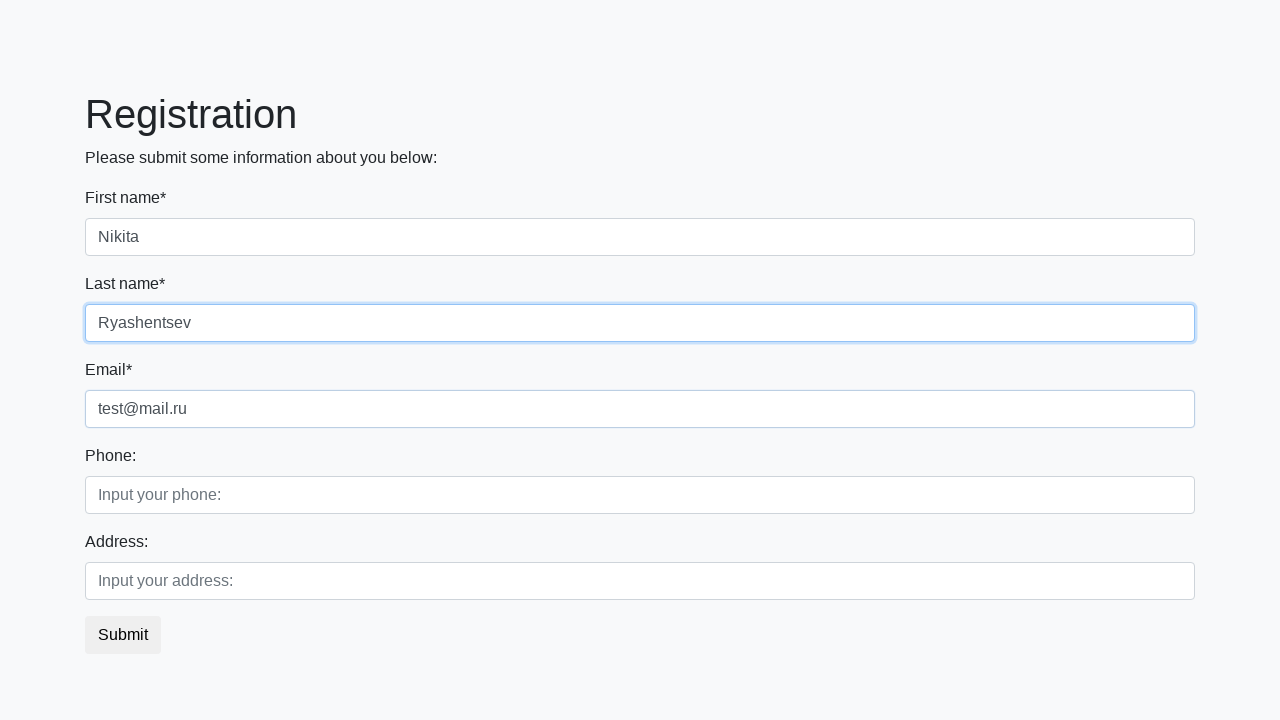

Clicked submit button to register at (123, 635) on button.btn
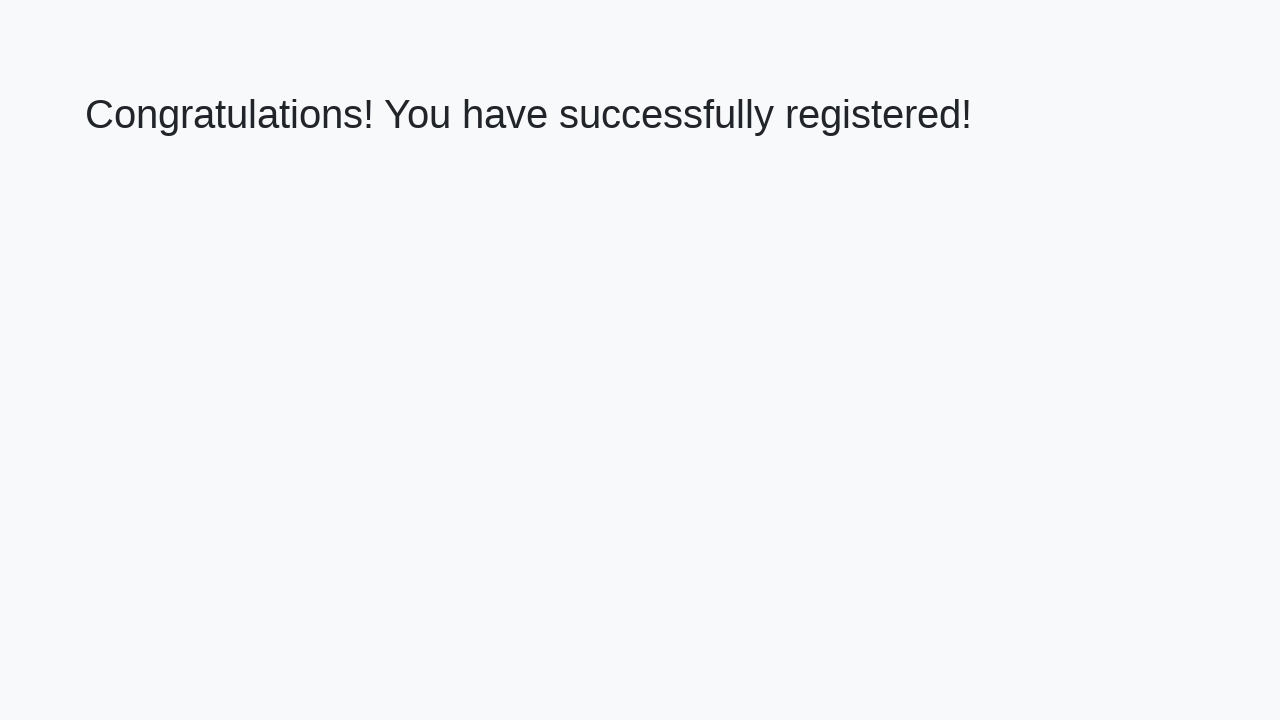

Success message element loaded
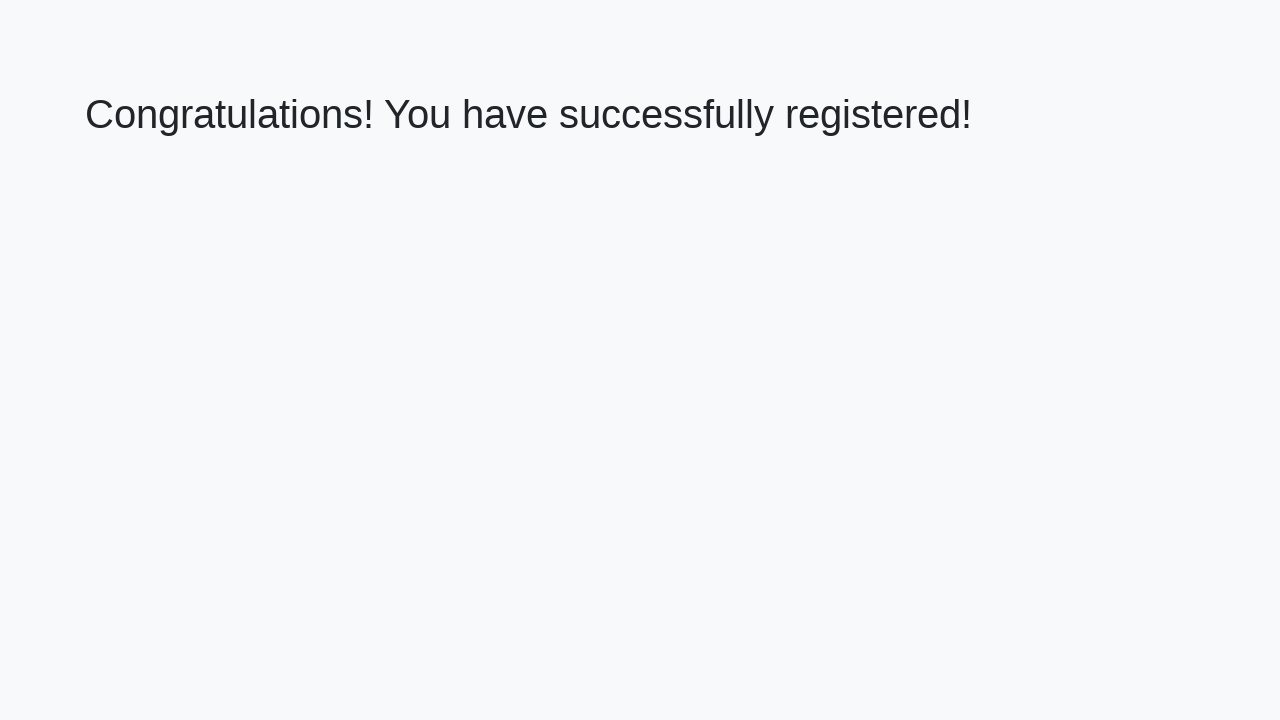

Extracted success message text
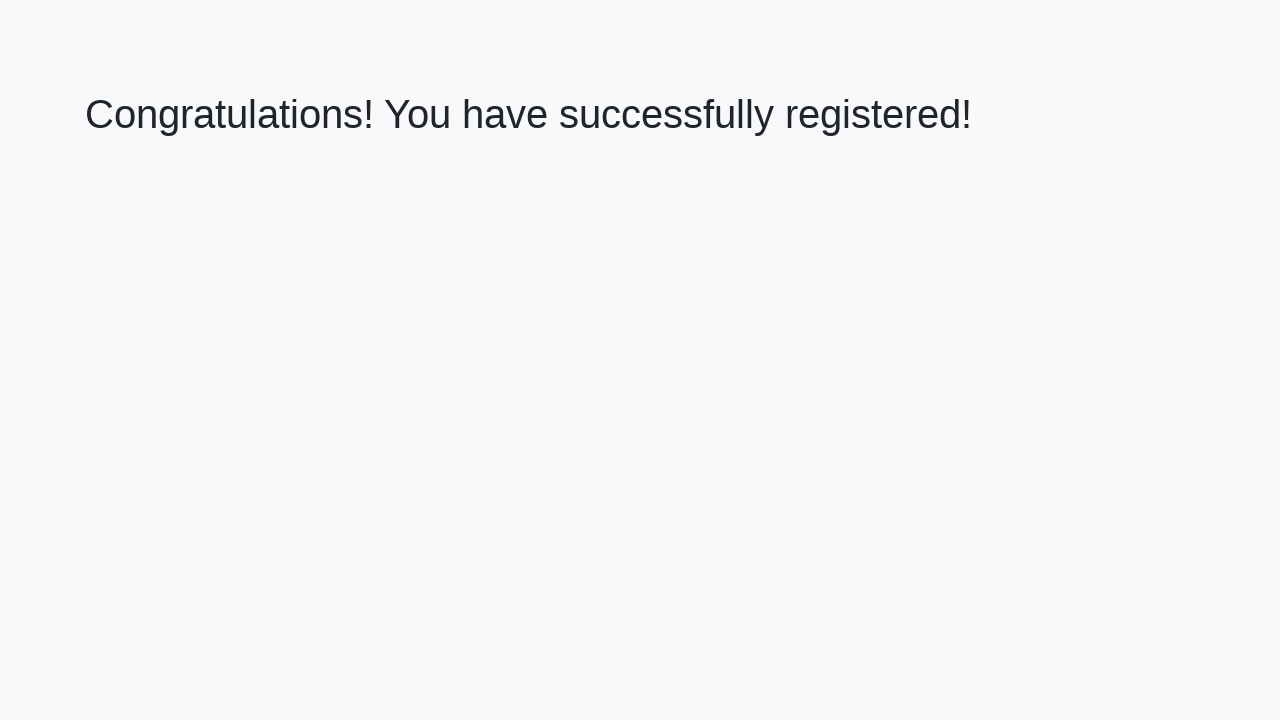

Verified success message: 'Congratulations! You have successfully registered!'
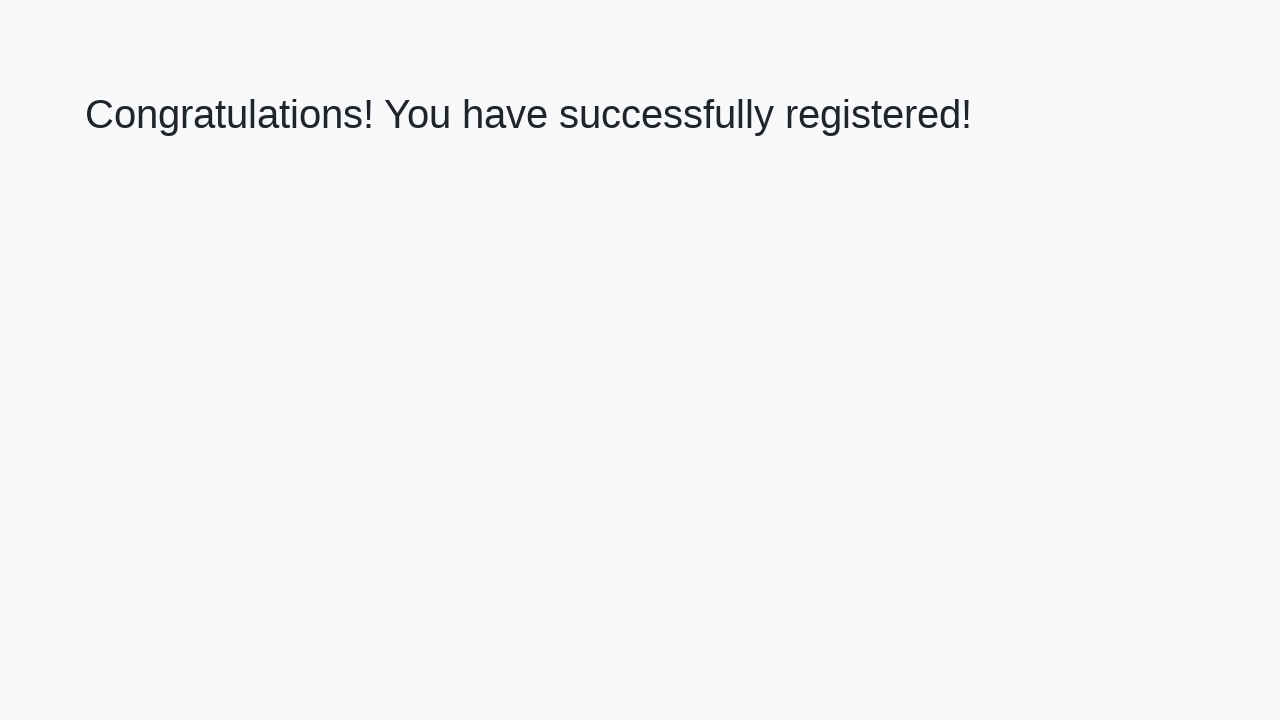

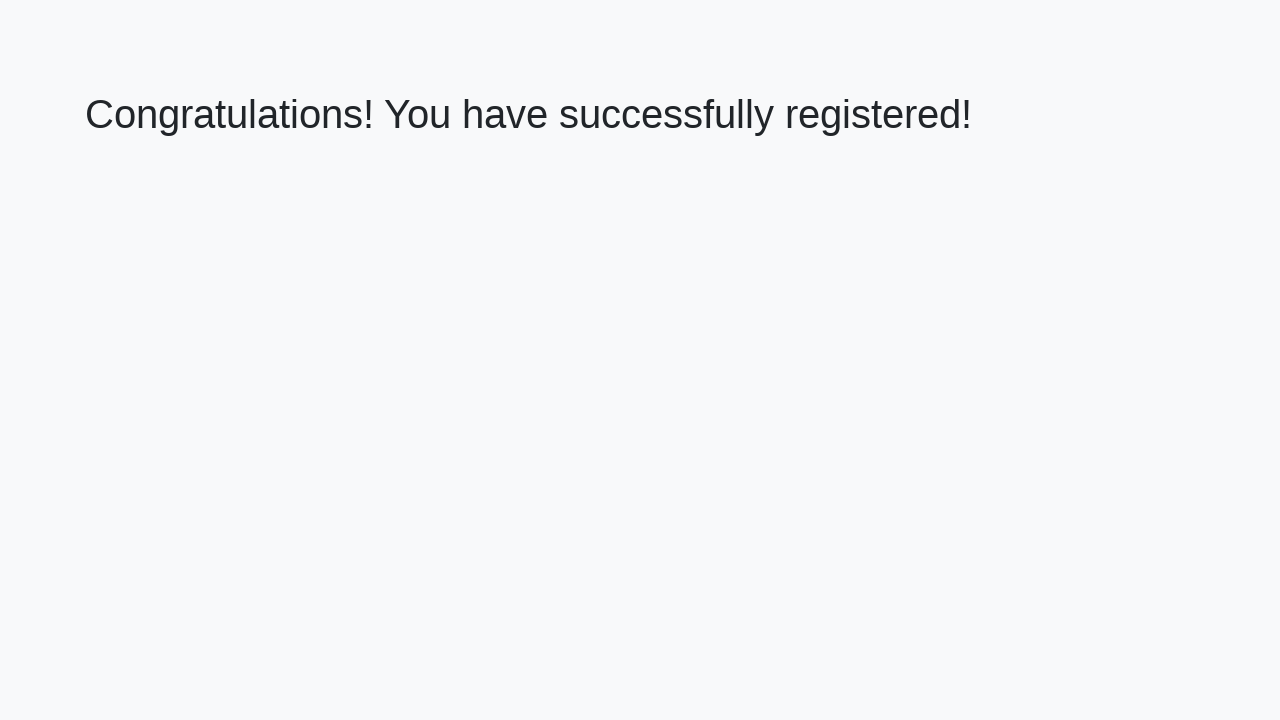